Tests GitHub advanced search by selecting Python language, setting stars filter to >20000, specifying filename, and submitting the search.

Starting URL: https://github.com/search/advanced

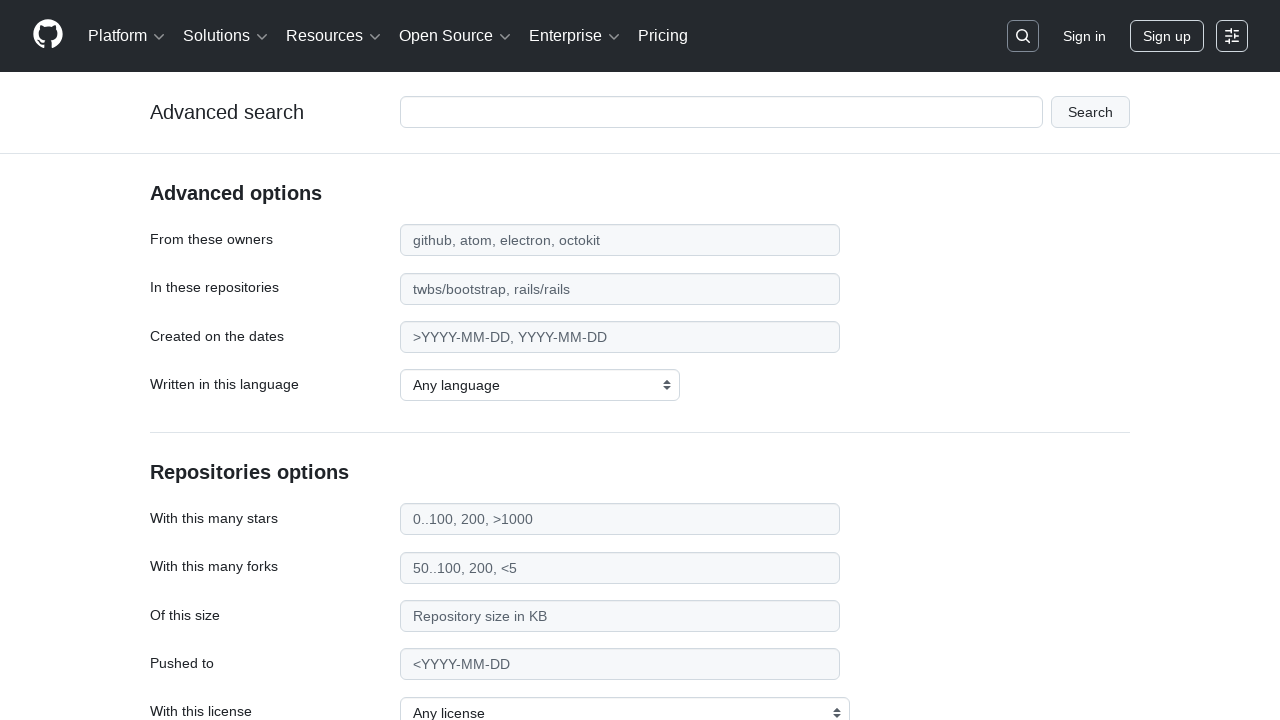

Clicked language dropdown at (540, 385) on #search_language
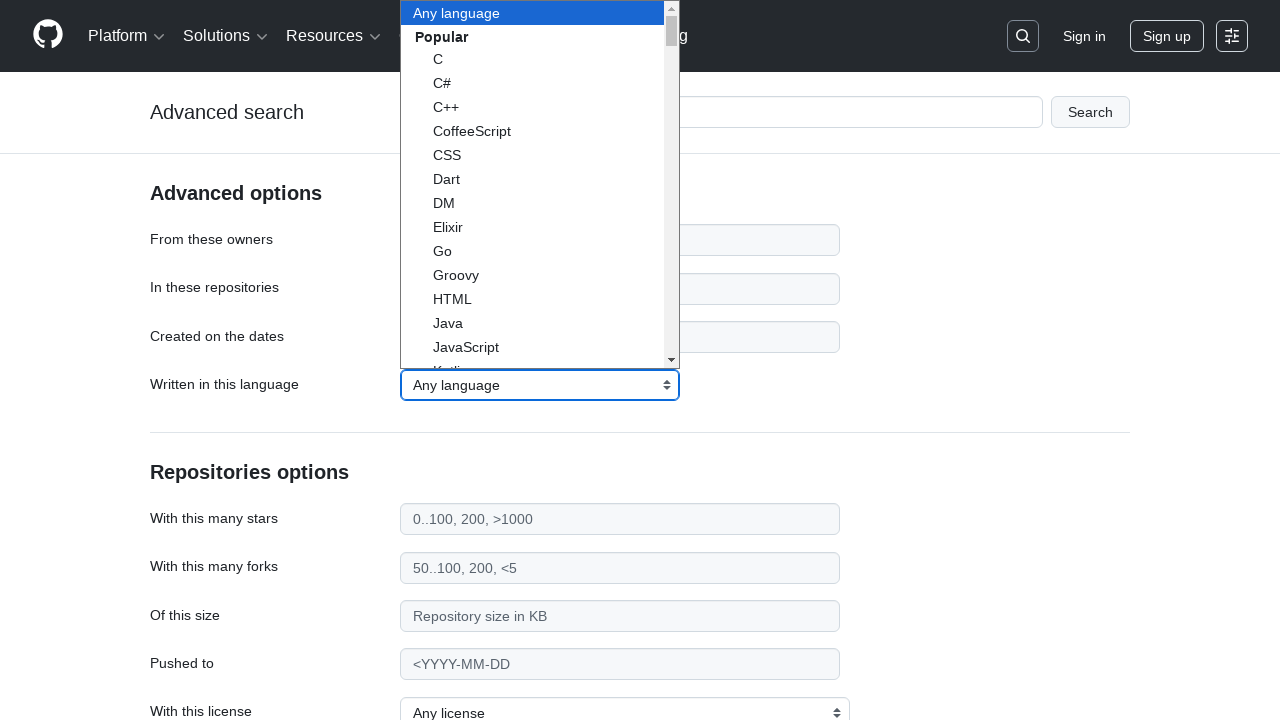

Selected Python from language dropdown on select#search_language
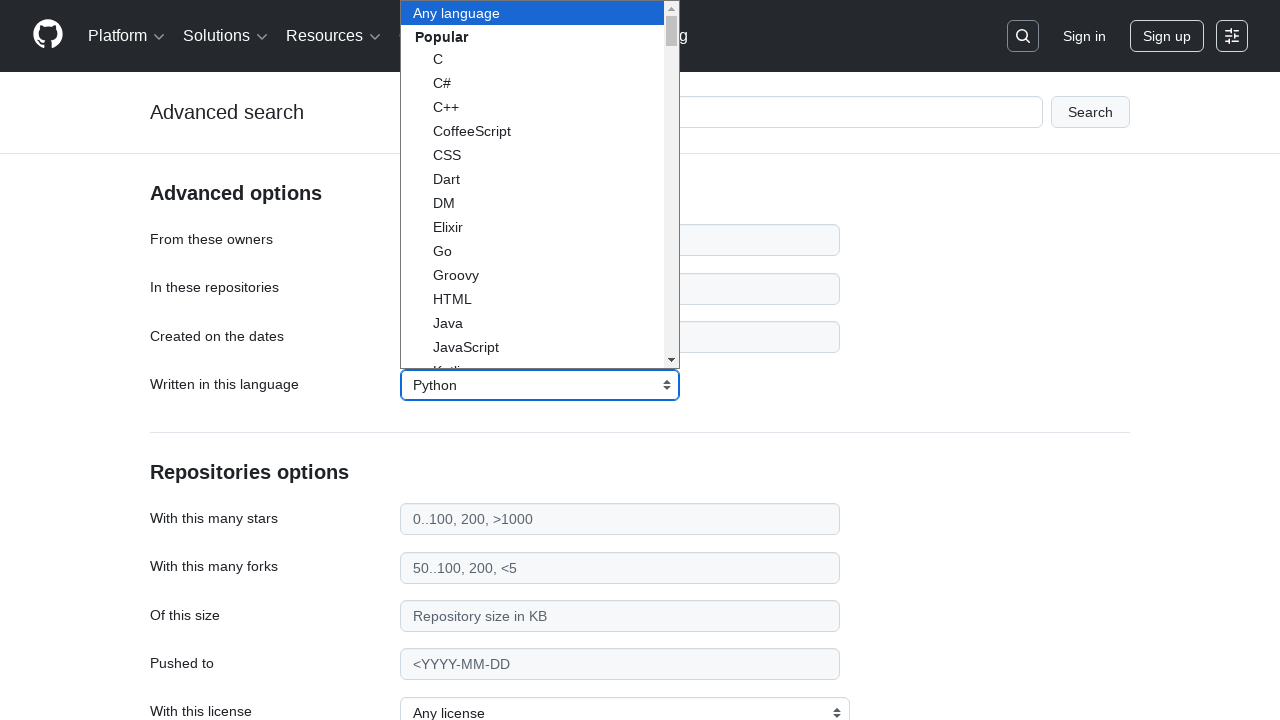

Set stars filter to >20000 on #search_stars
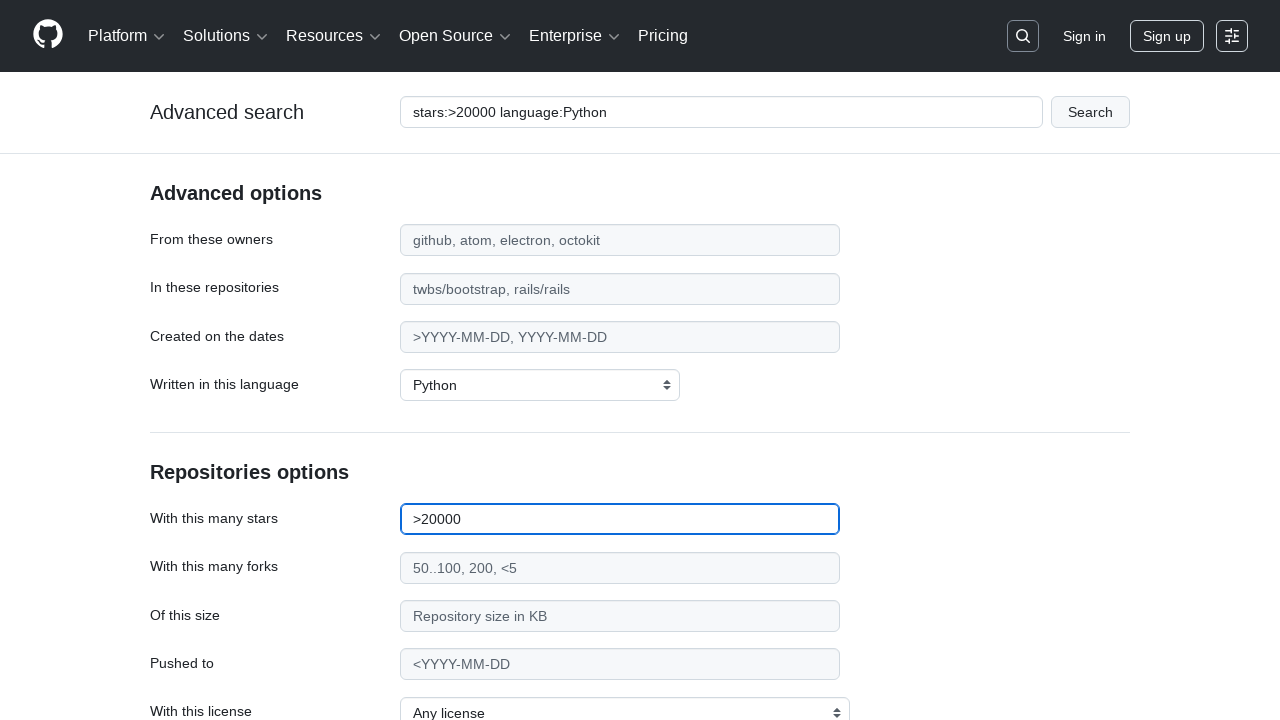

Set filename filter to 'environment.yml' on #search_filename
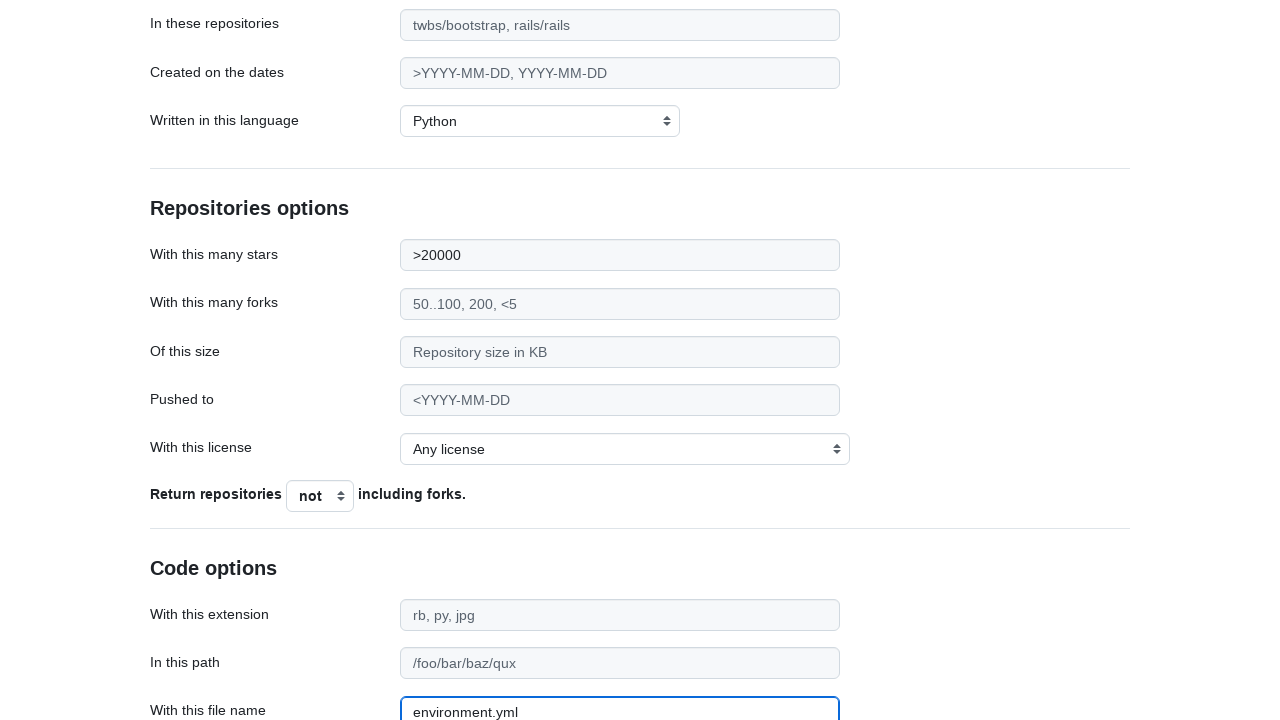

Clicked search button to submit advanced search at (190, 575) on .form-group.flattened .btn.flex-auto
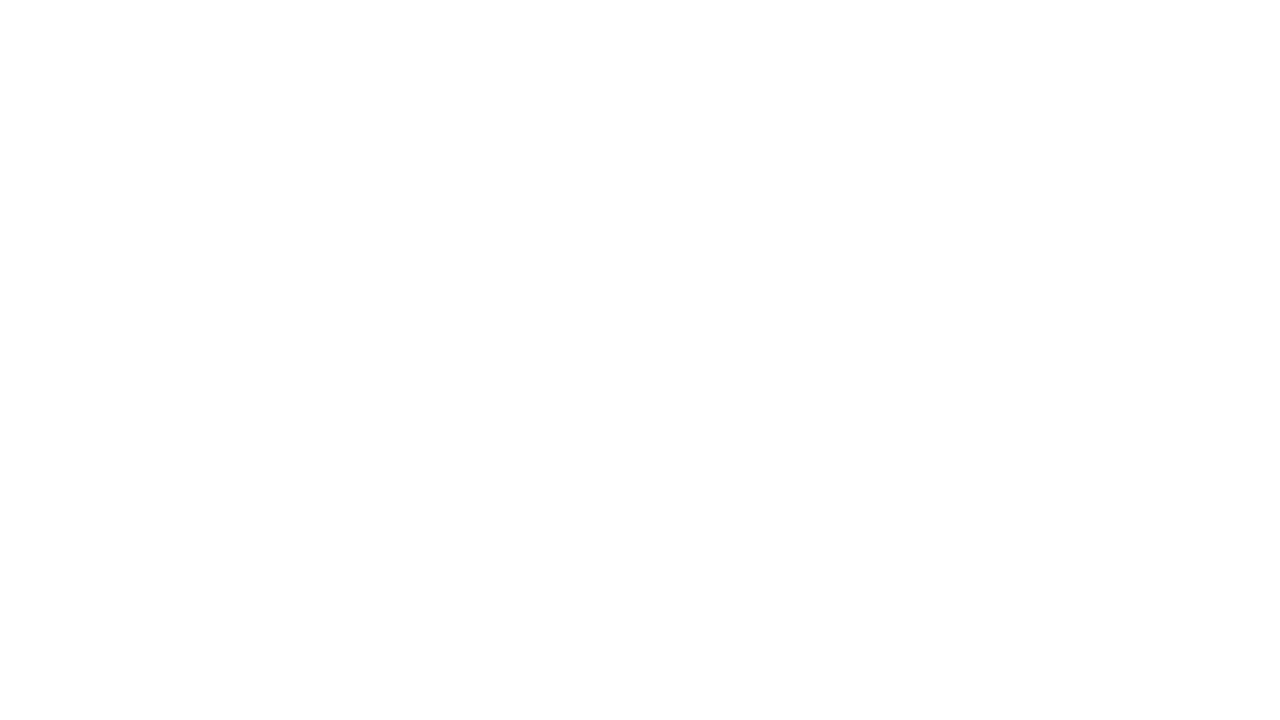

Search results page loaded
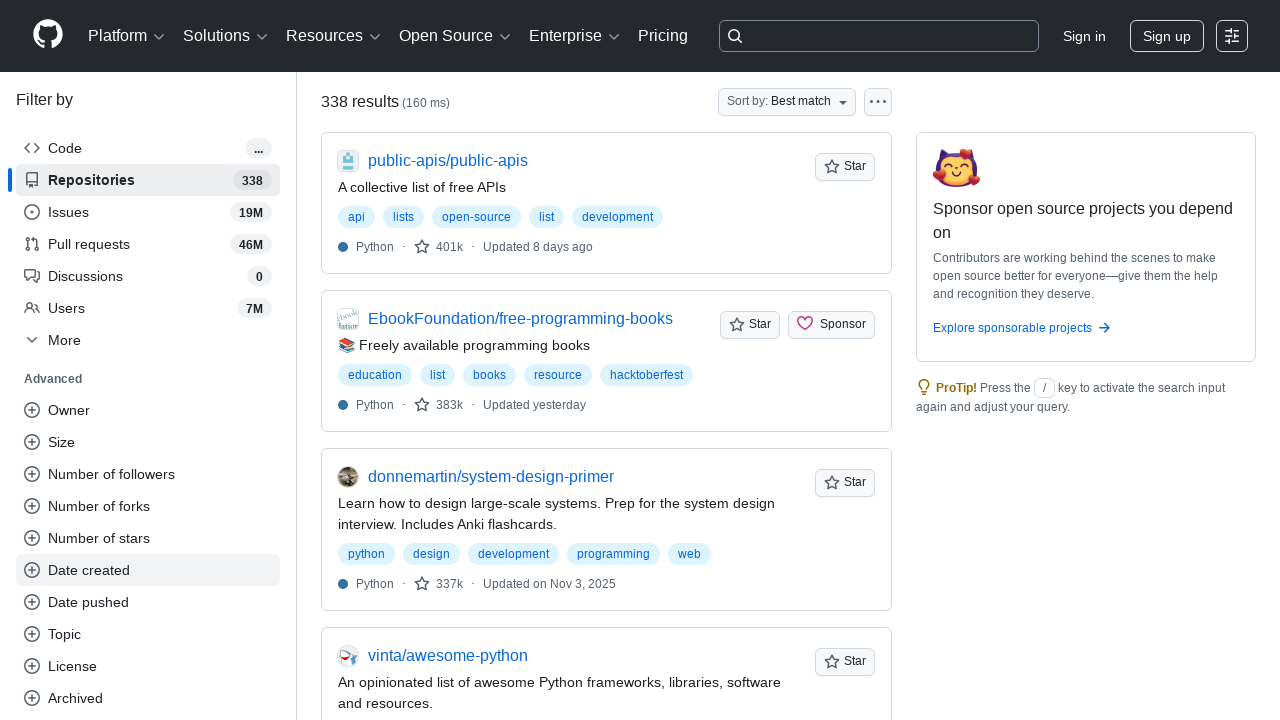

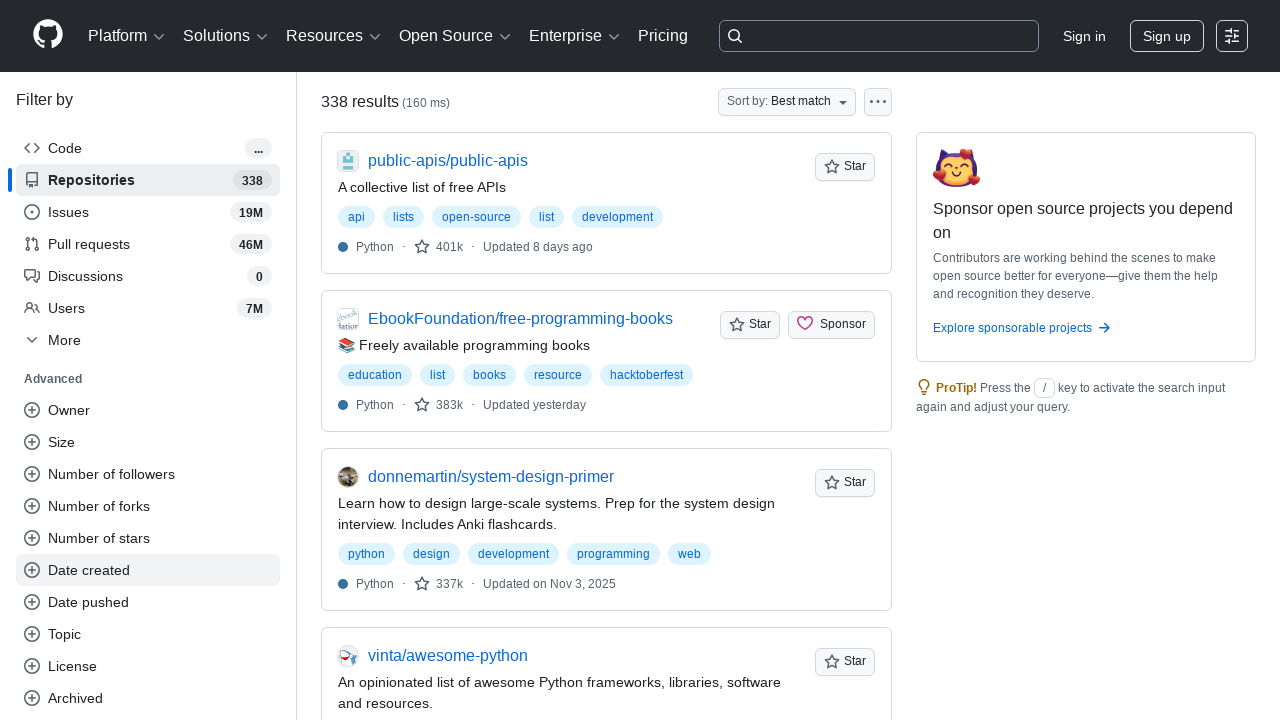